Navigates to the Text Box page and verifies that the "Permanent Address" label text is visible.

Starting URL: https://demoqa.com/elements

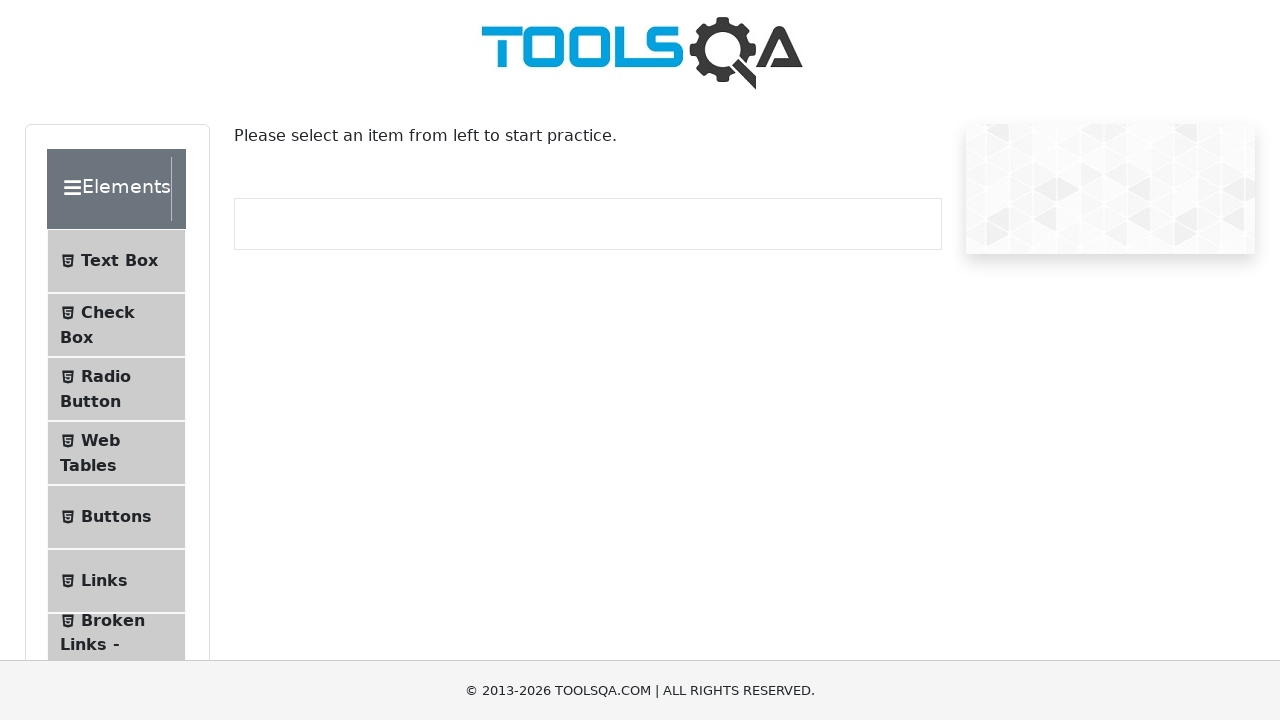

Clicked on Text Box menu item at (119, 261) on internal:text="Text Box"i
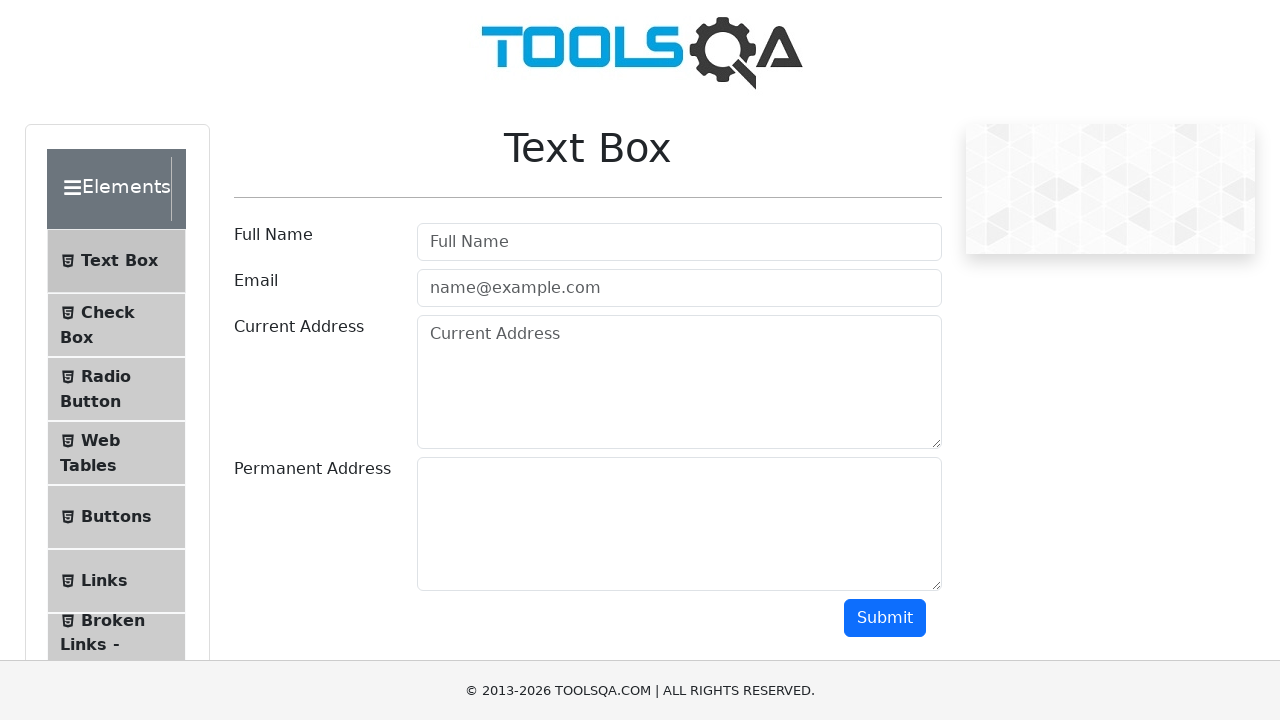

Navigated to Text Box page
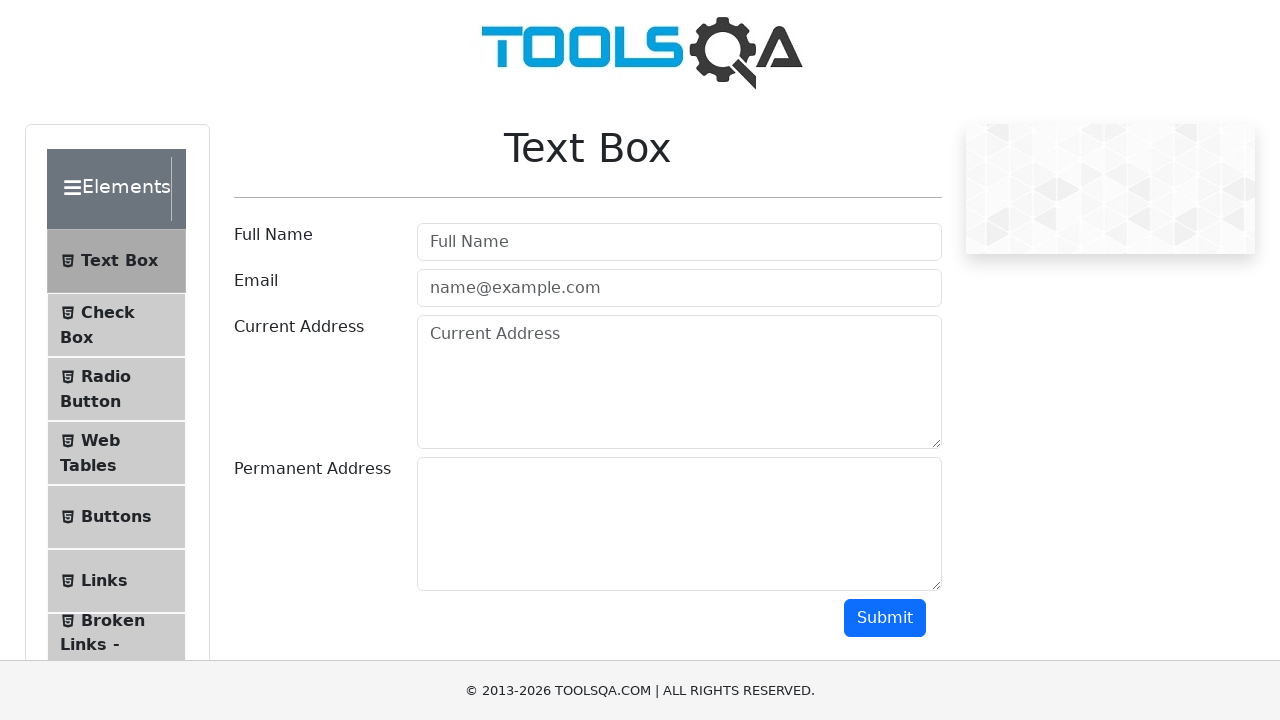

Permanent Address label is visible
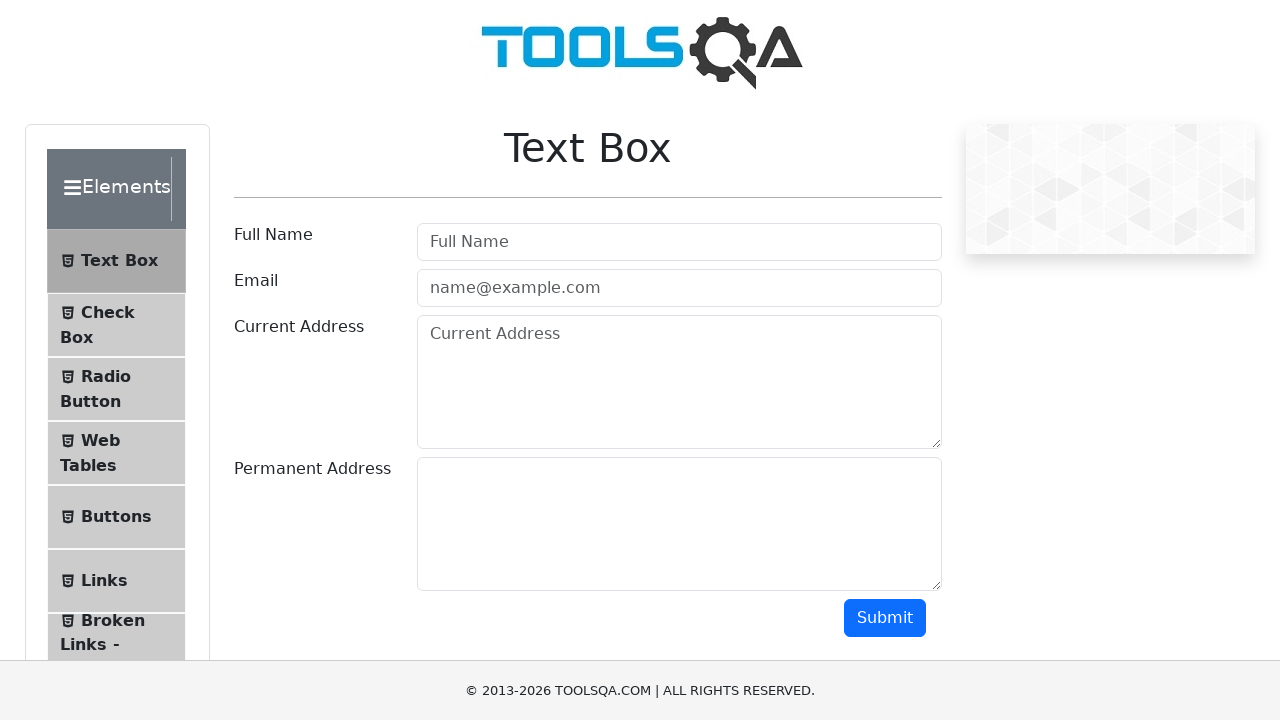

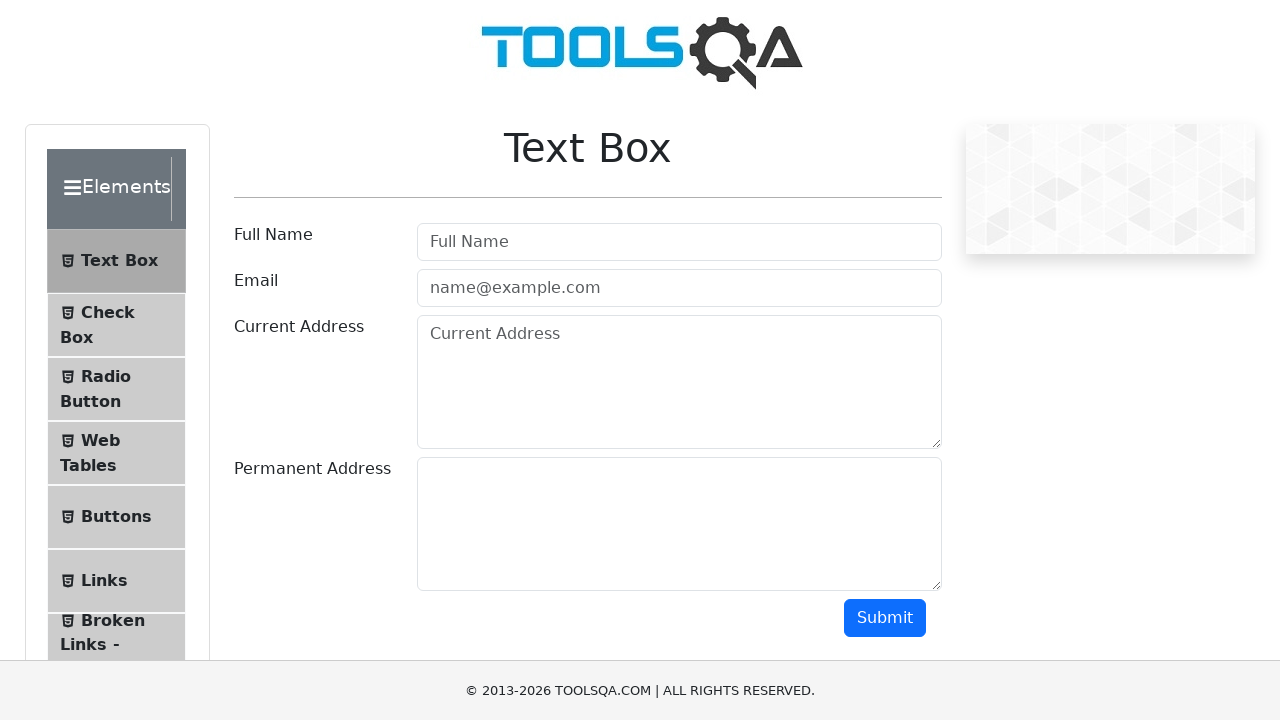